Navigates to a YouTube video and waits for it to play

Starting URL: https://www.youtube.com/watch?v=dQw4w9WgXcQ

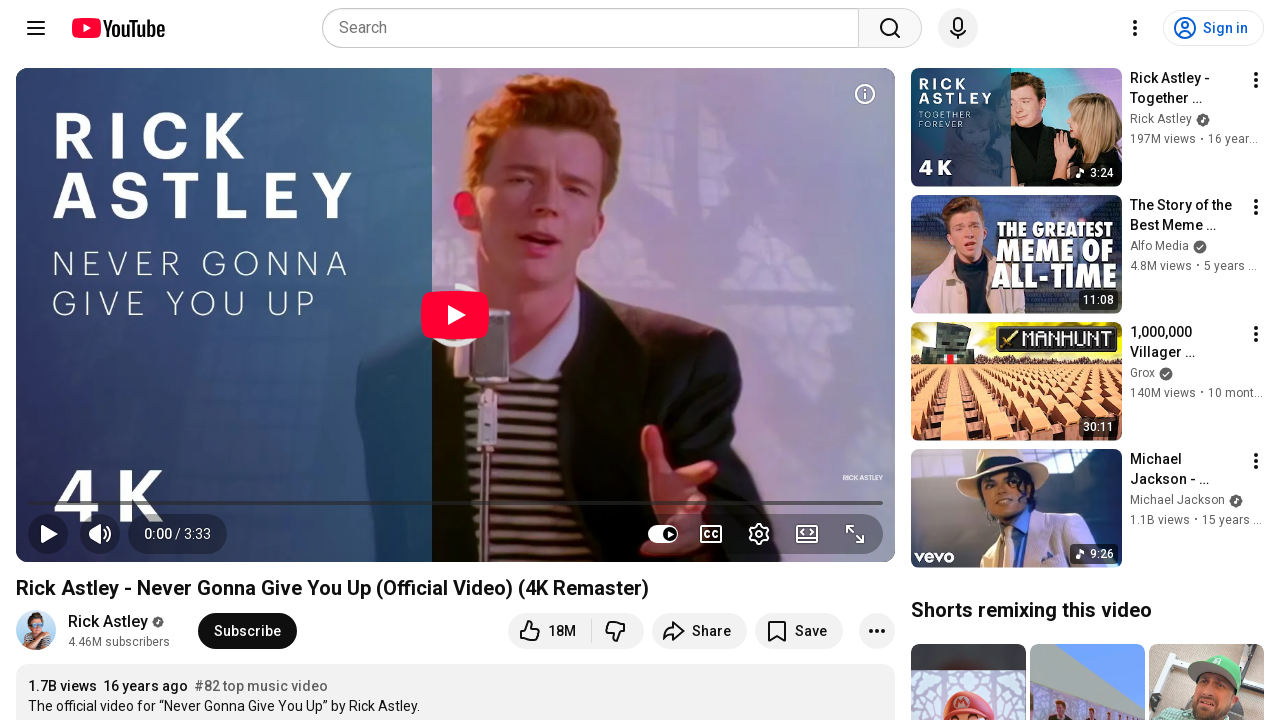

Navigated to YouTube video page
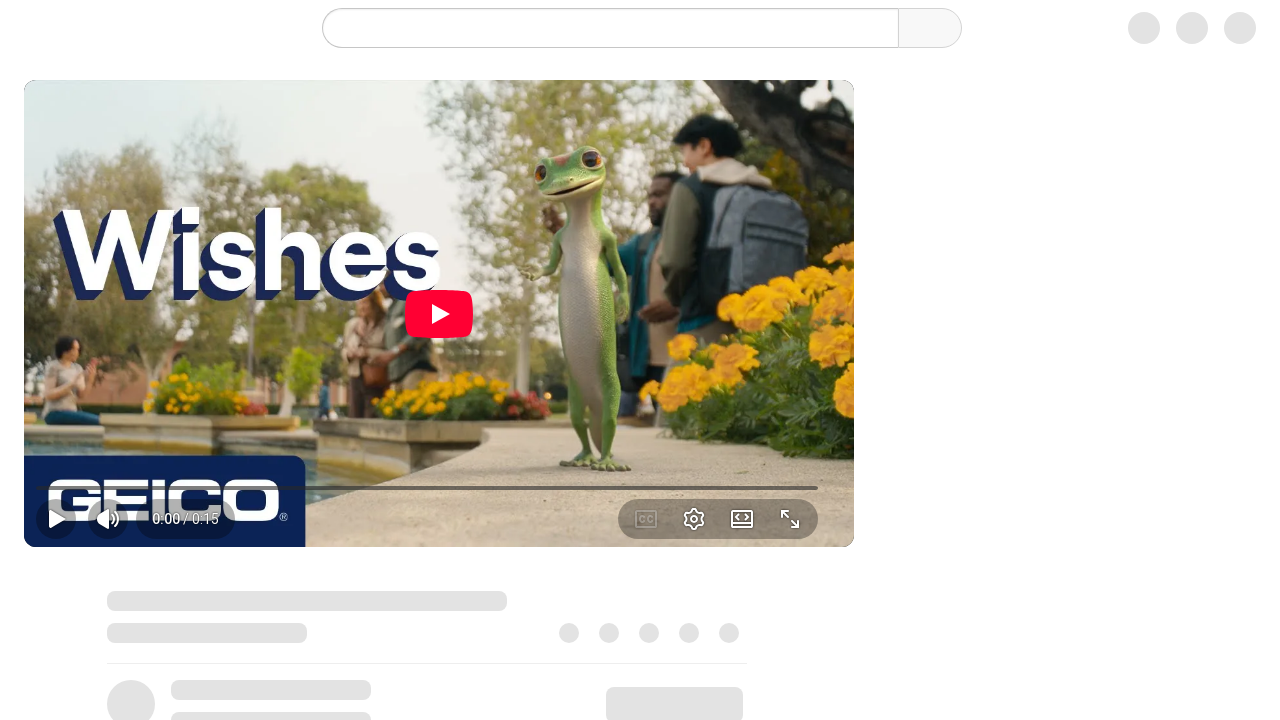

Video player loaded successfully
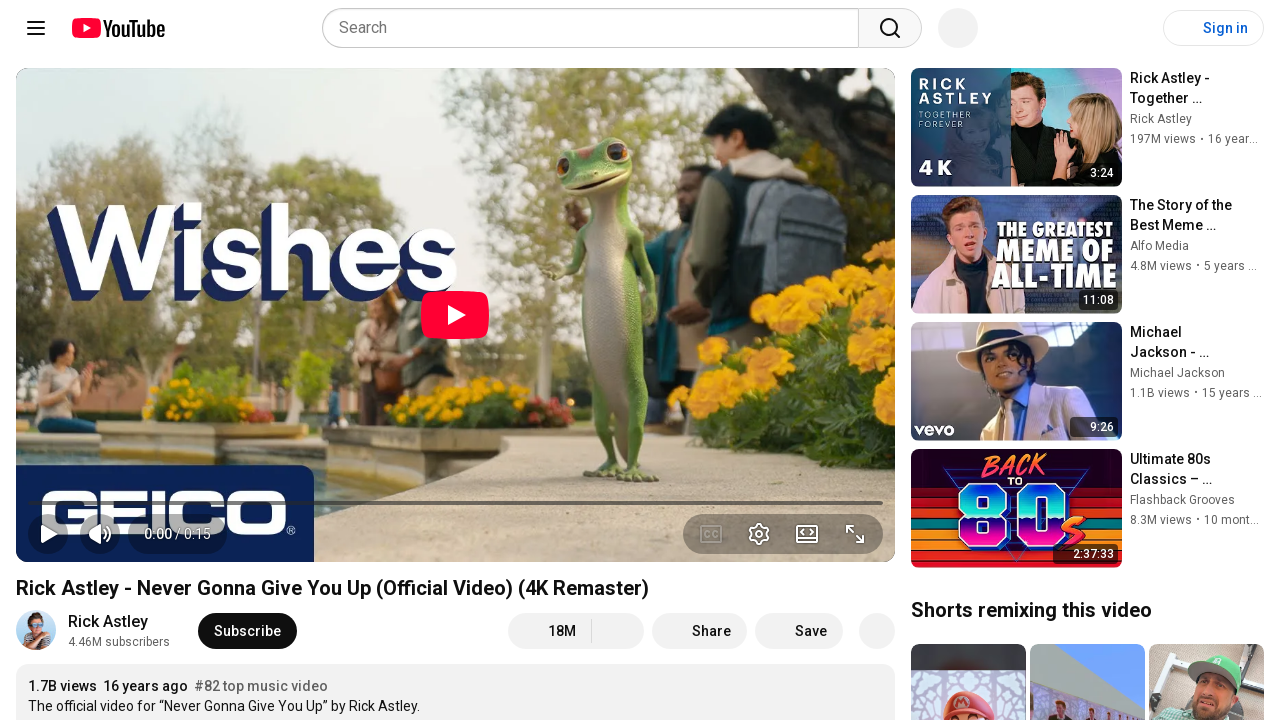

Waited 60 seconds for video playback
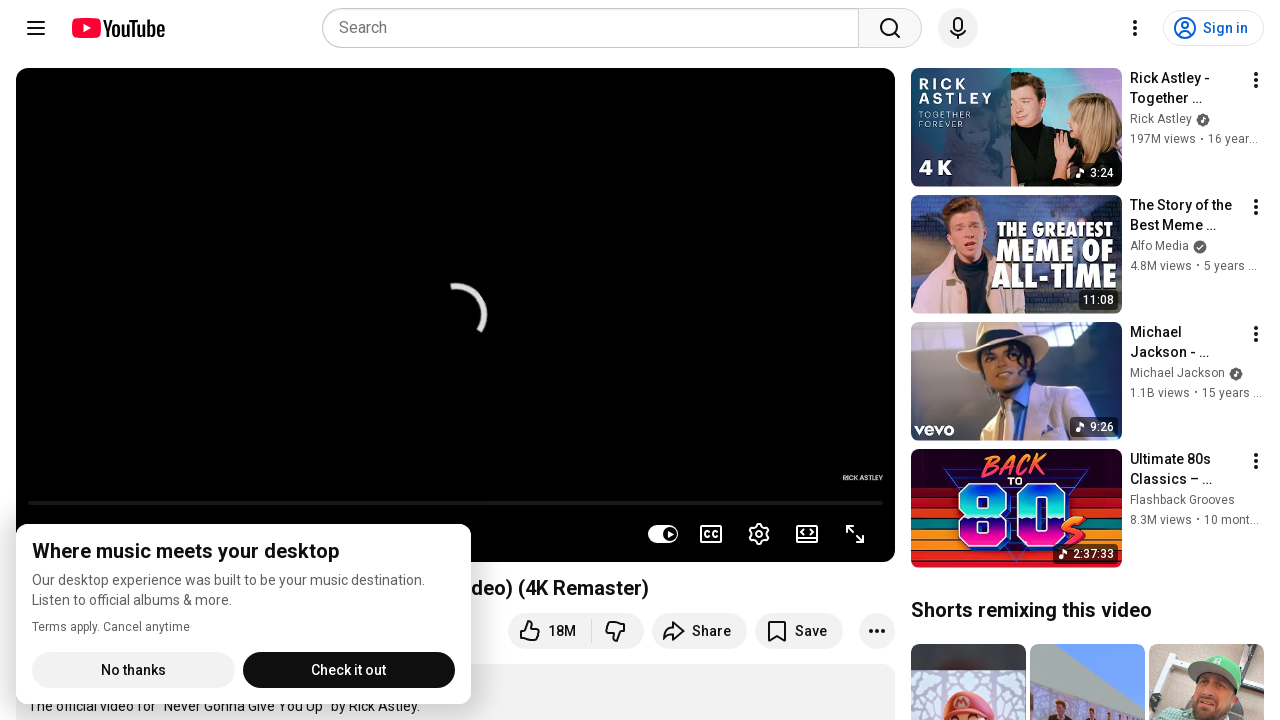

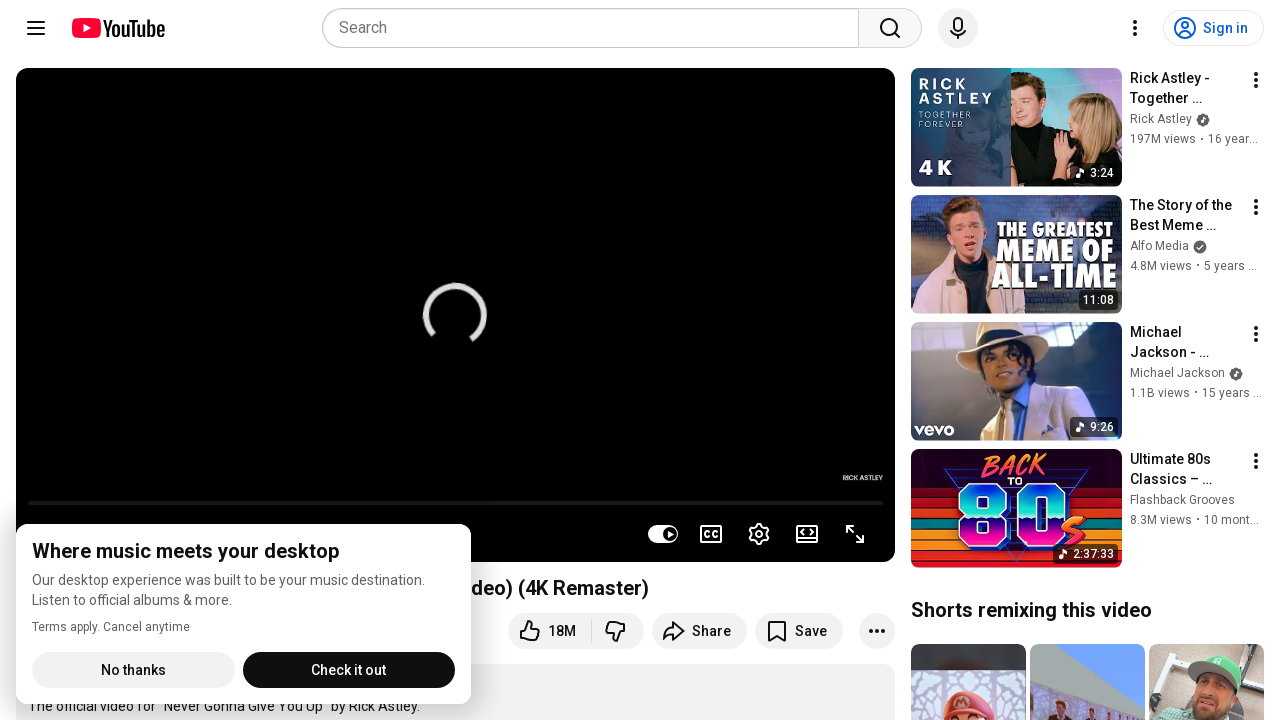